Tests browser navigation methods by navigating to a website, going back, forward, and refreshing the page

Starting URL: https://www.techproeducation.com

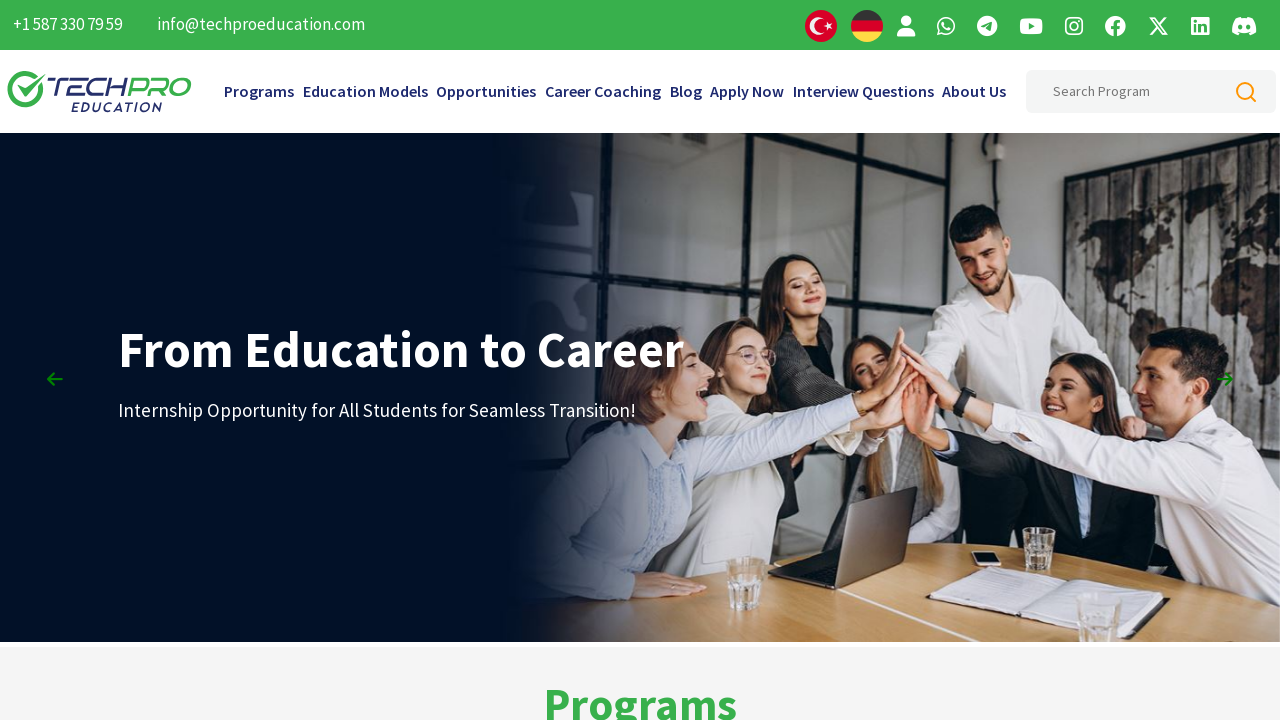

Navigated back to previous page
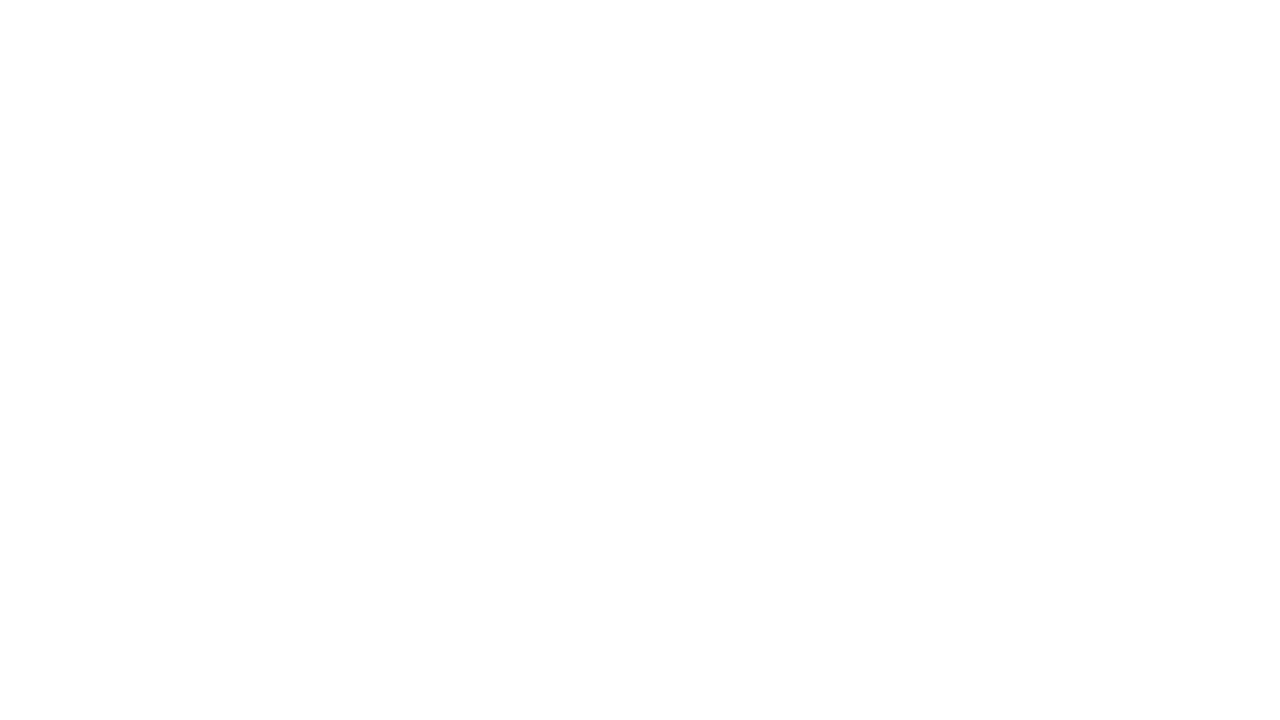

Navigated forward to techproeducation site
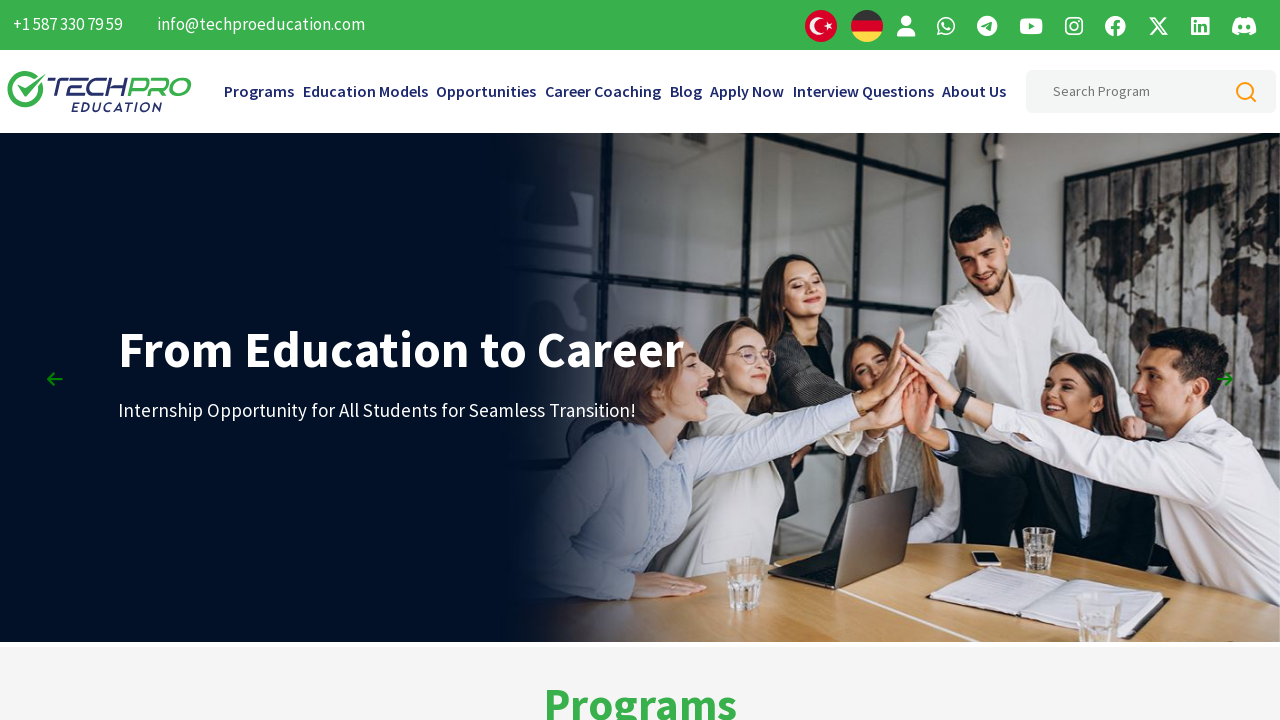

Refreshed the current page
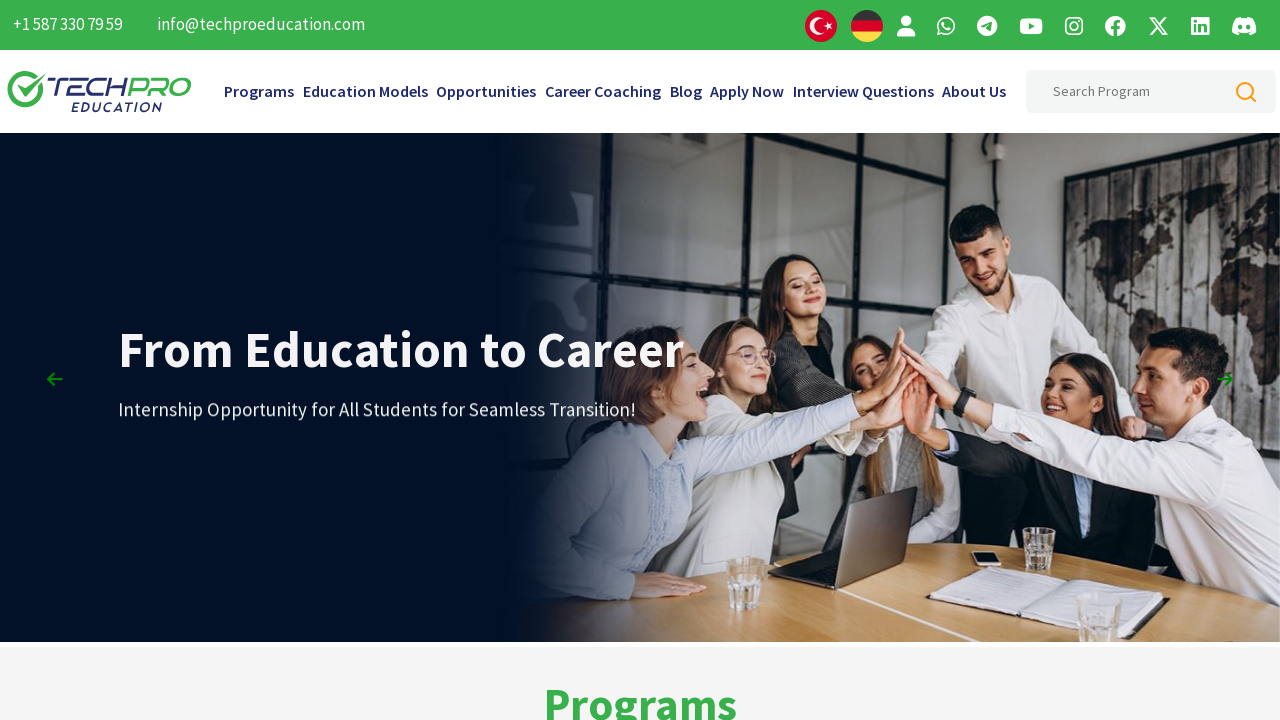

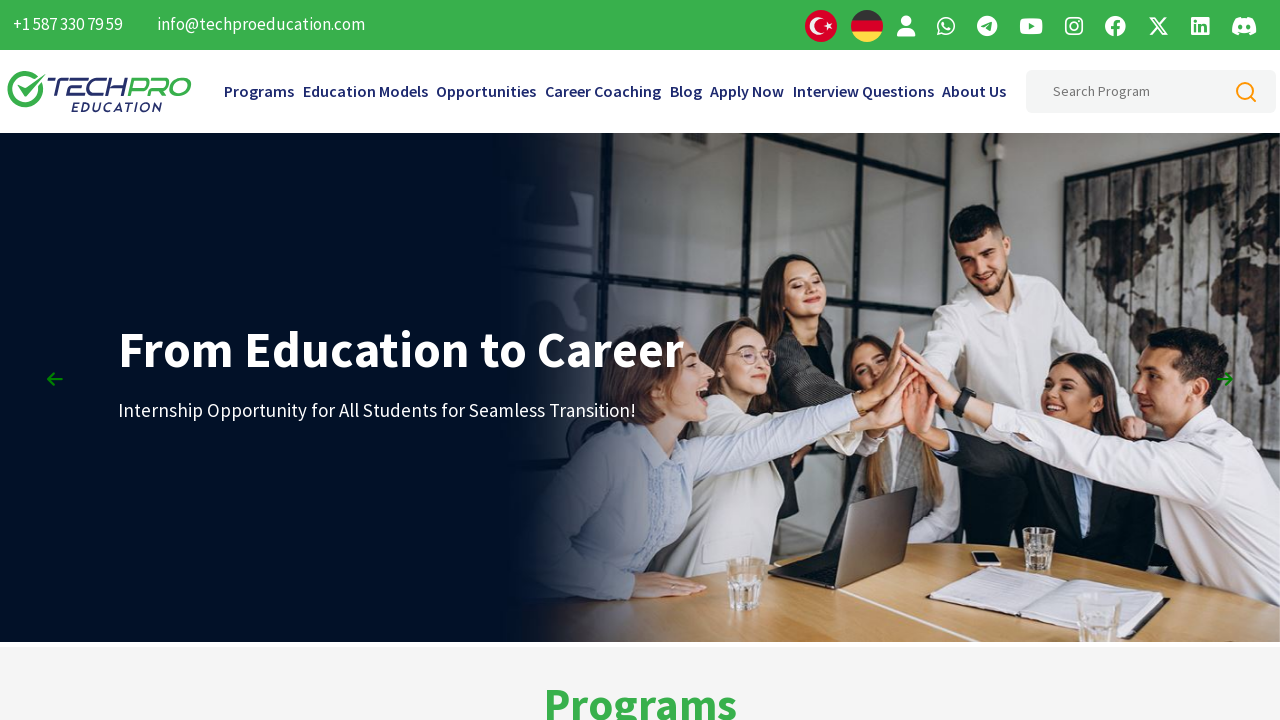